Tests iframe handling by switching to a frame by name and locating an element within that frame on a Selenium practice page

Starting URL: https://www.tutorialspoint.com/selenium/practice/nestedframes.php

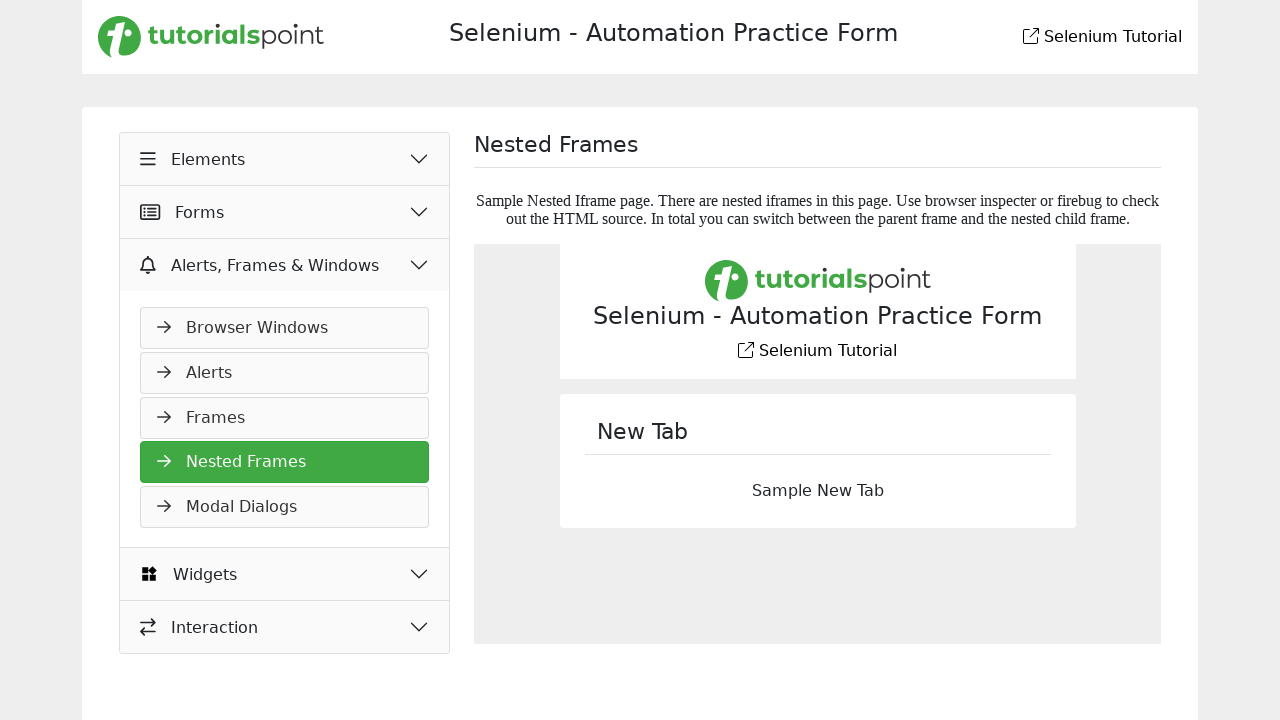

Navigated to Selenium practice nested frames page
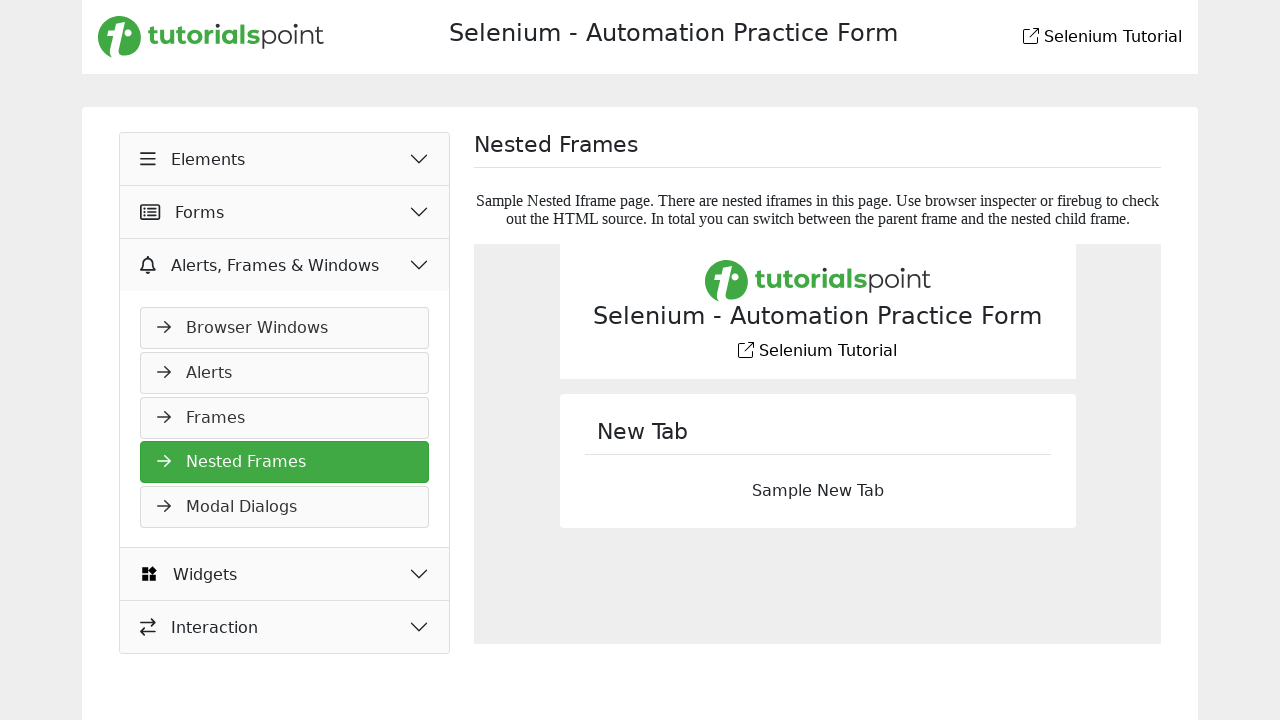

Located iframe with name 'frame1'
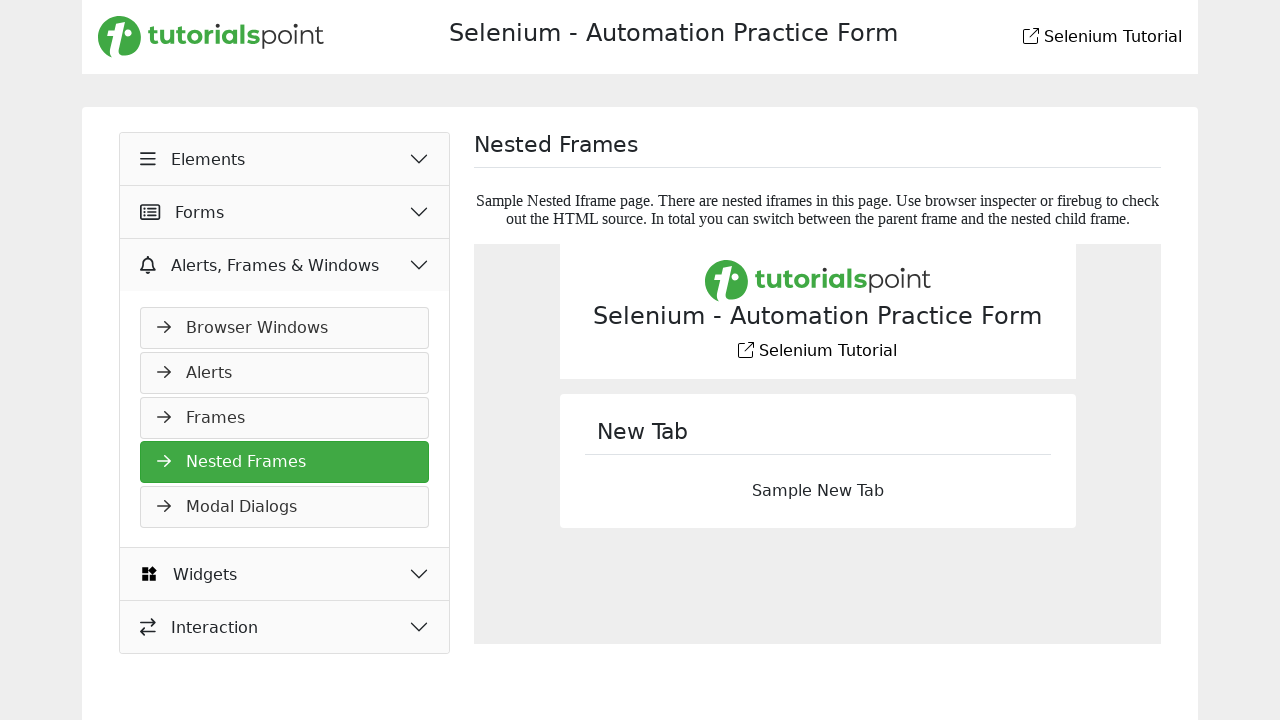

Located heading element within frame1
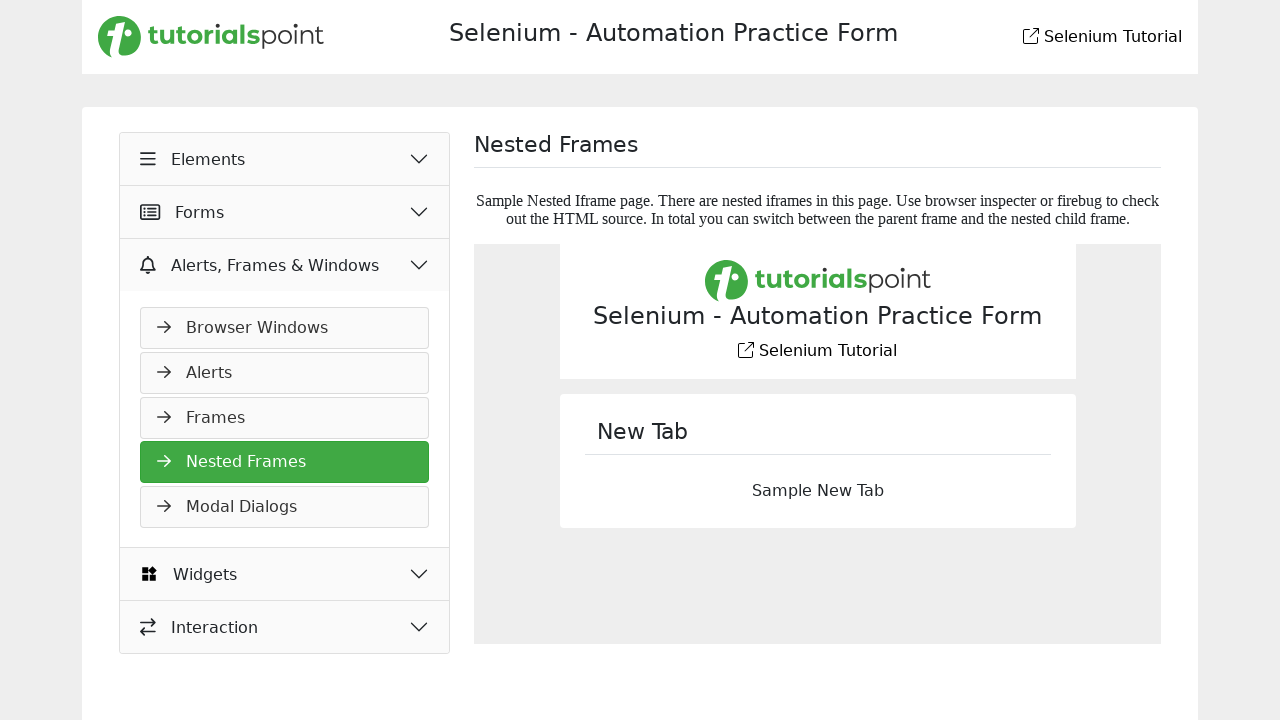

Heading element became visible
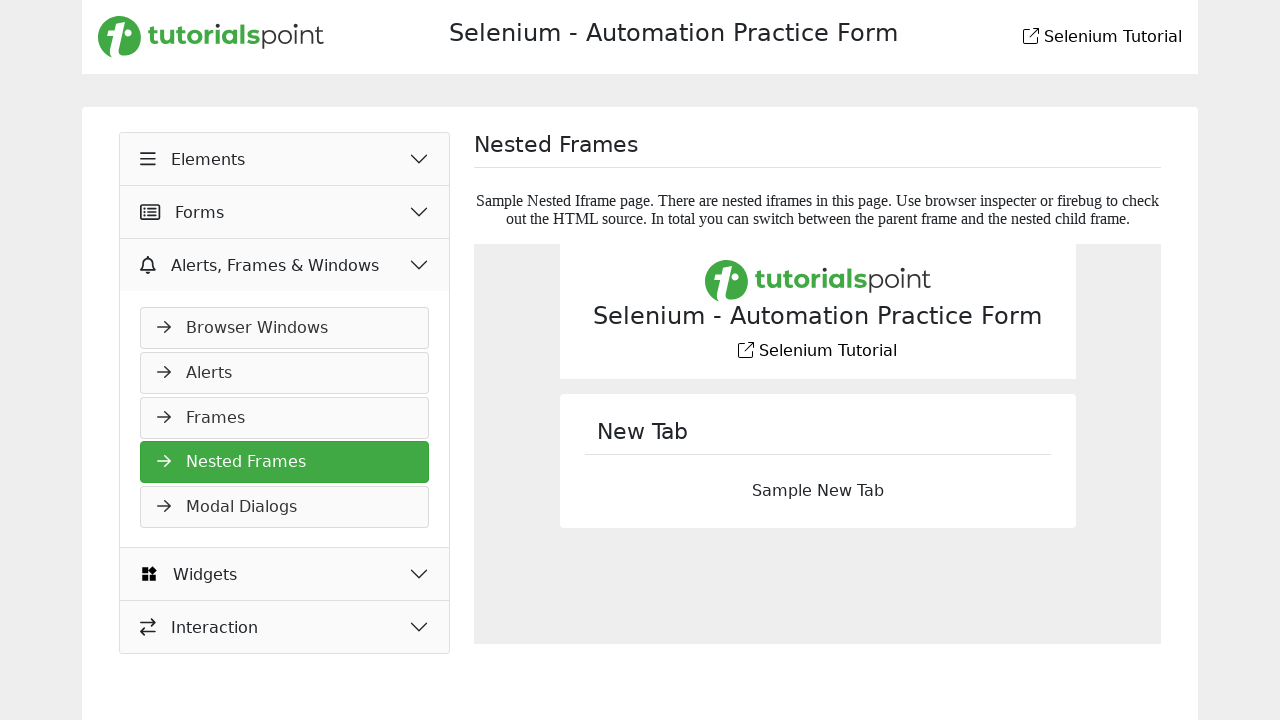

Retrieved heading text: 'Selenium - Automation Practice Form'
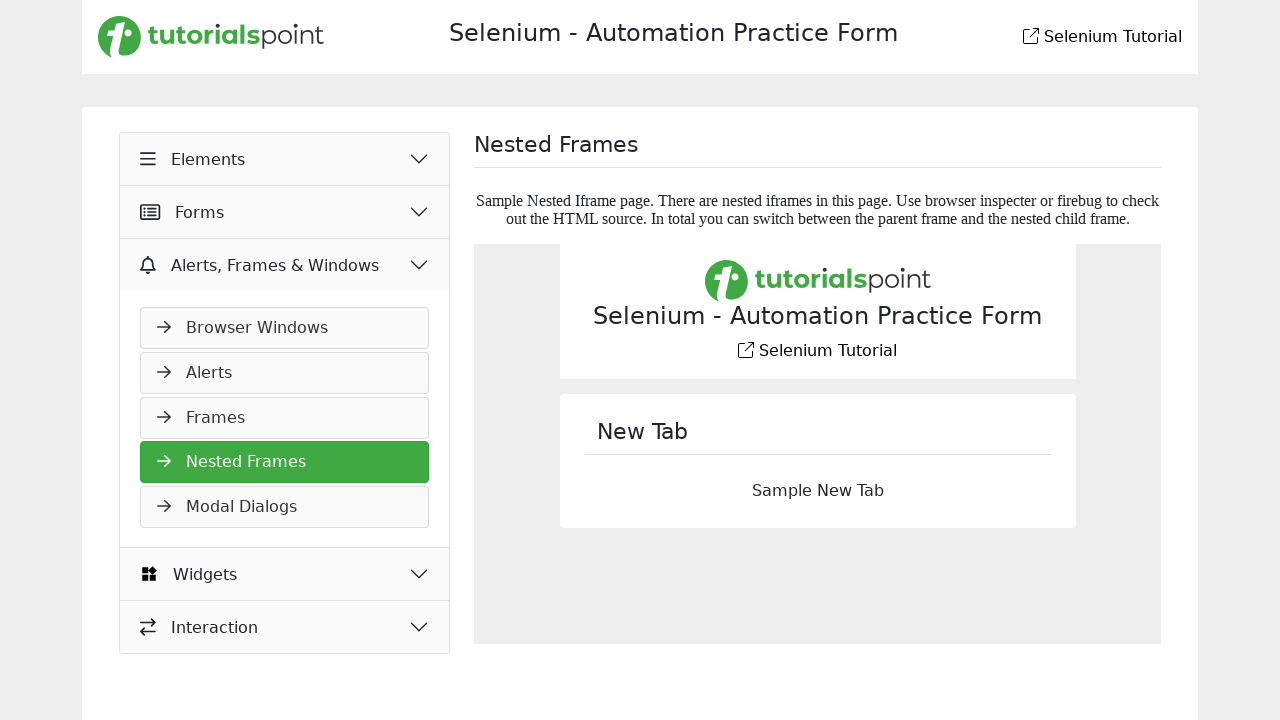

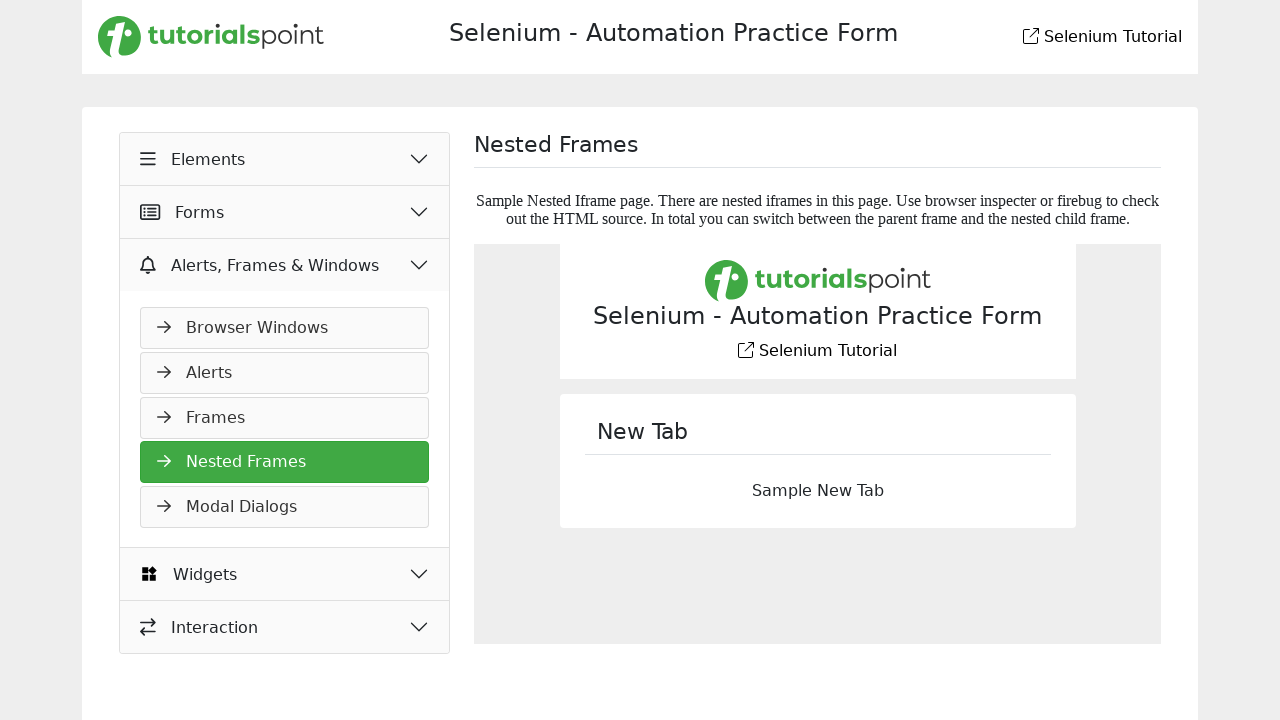